Tests window handling functionality by navigating to a page that opens a new window, switching between parent and child windows, and verifying content in each window

Starting URL: https://the-internet.herokuapp.com/

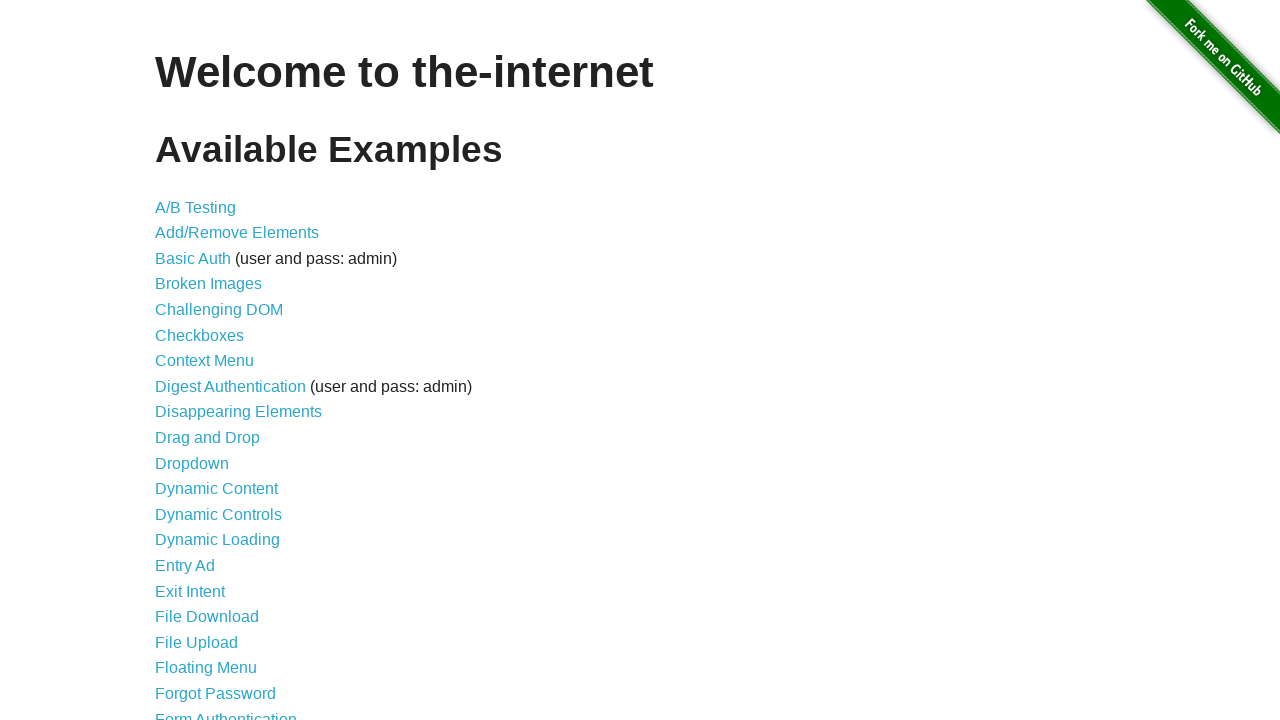

Clicked on Multiple Windows link at (218, 369) on a[href='/windows']
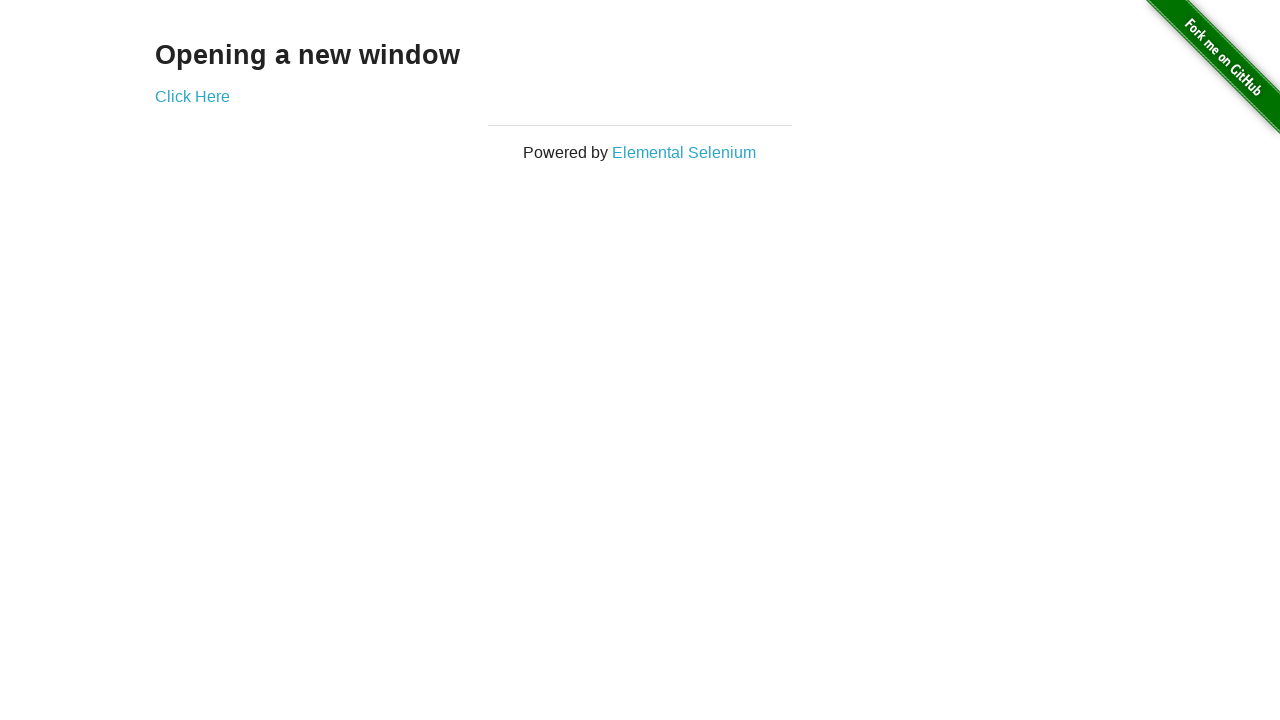

Clicked link to open new window at (192, 96) on a[href='/windows/new']
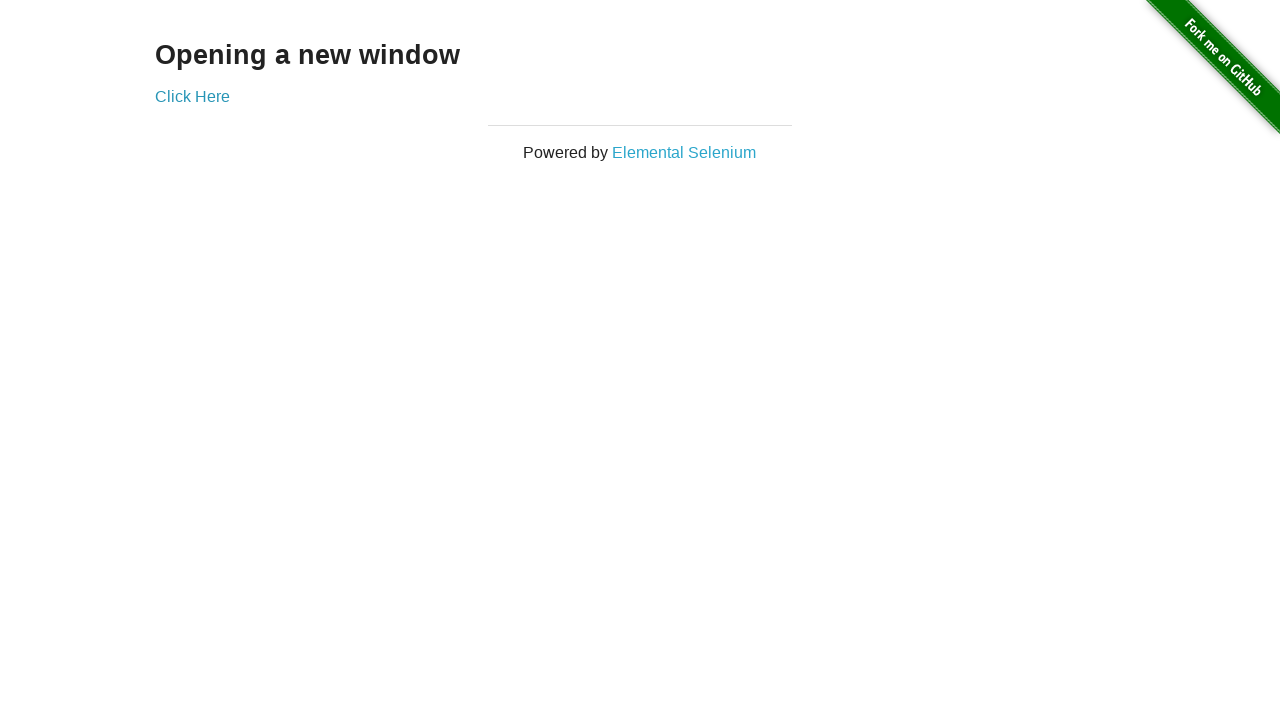

New window opened and captured
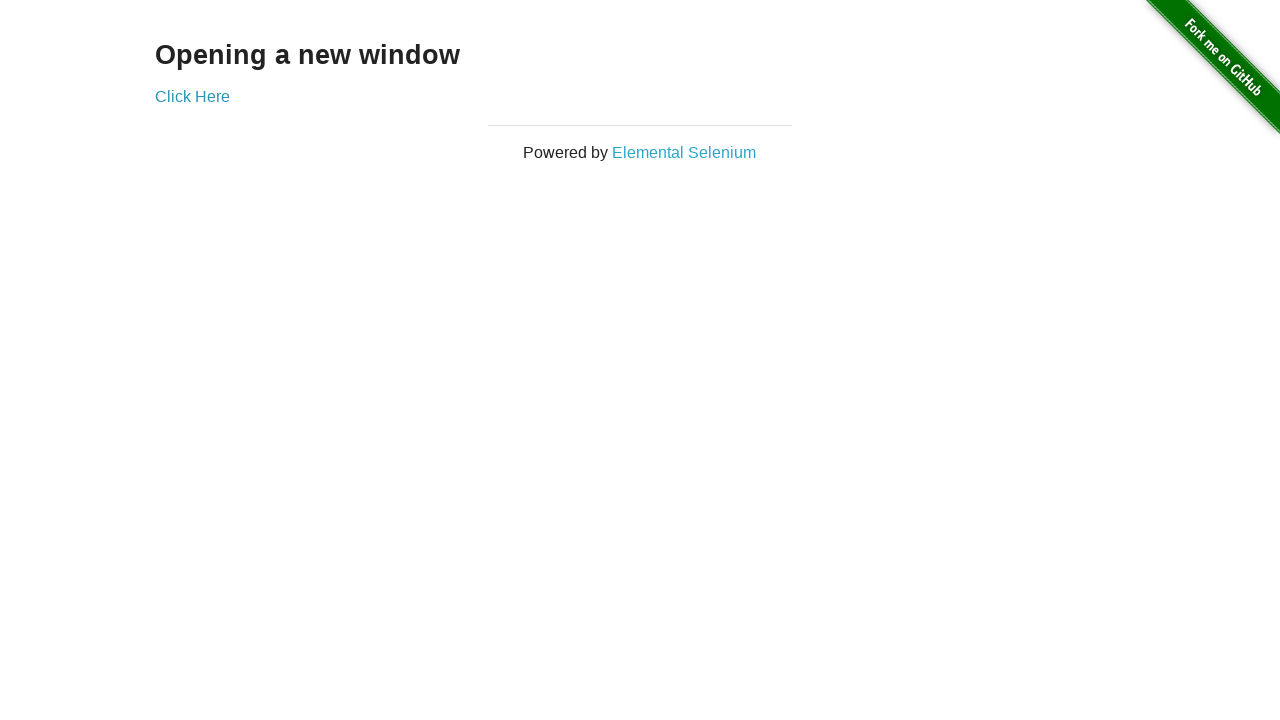

New page finished loading
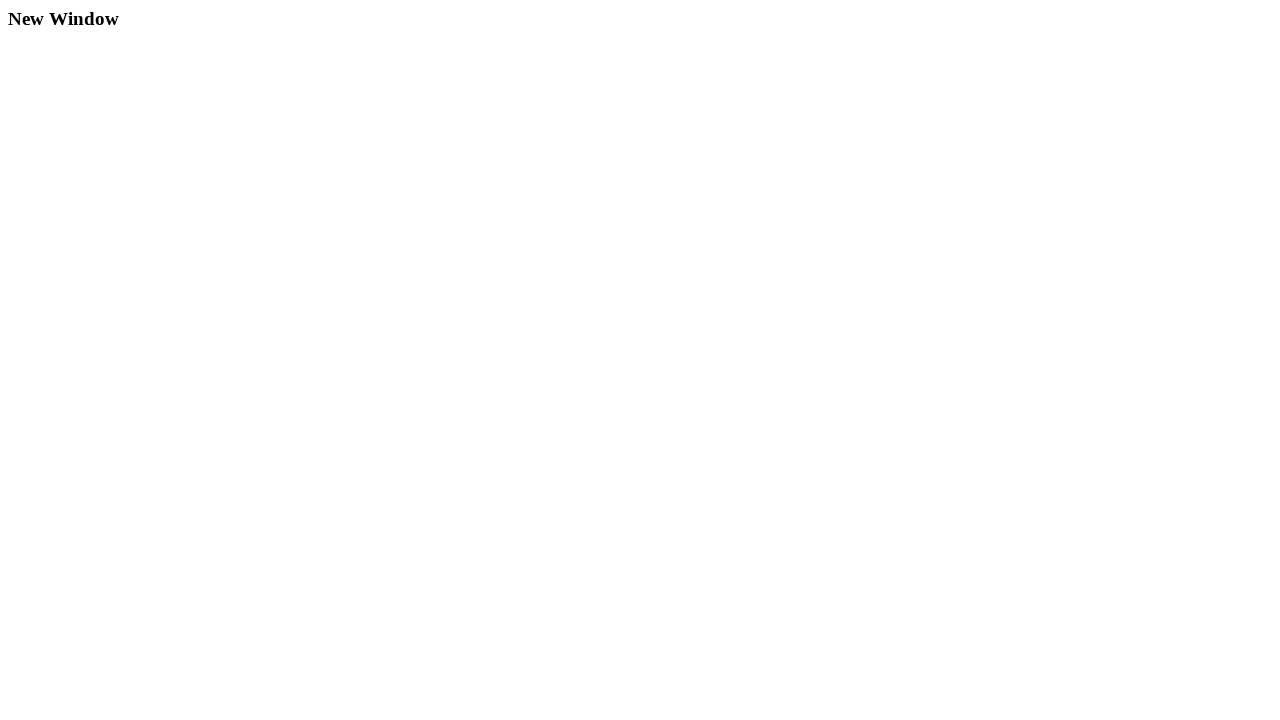

Verified example div content exists in new window
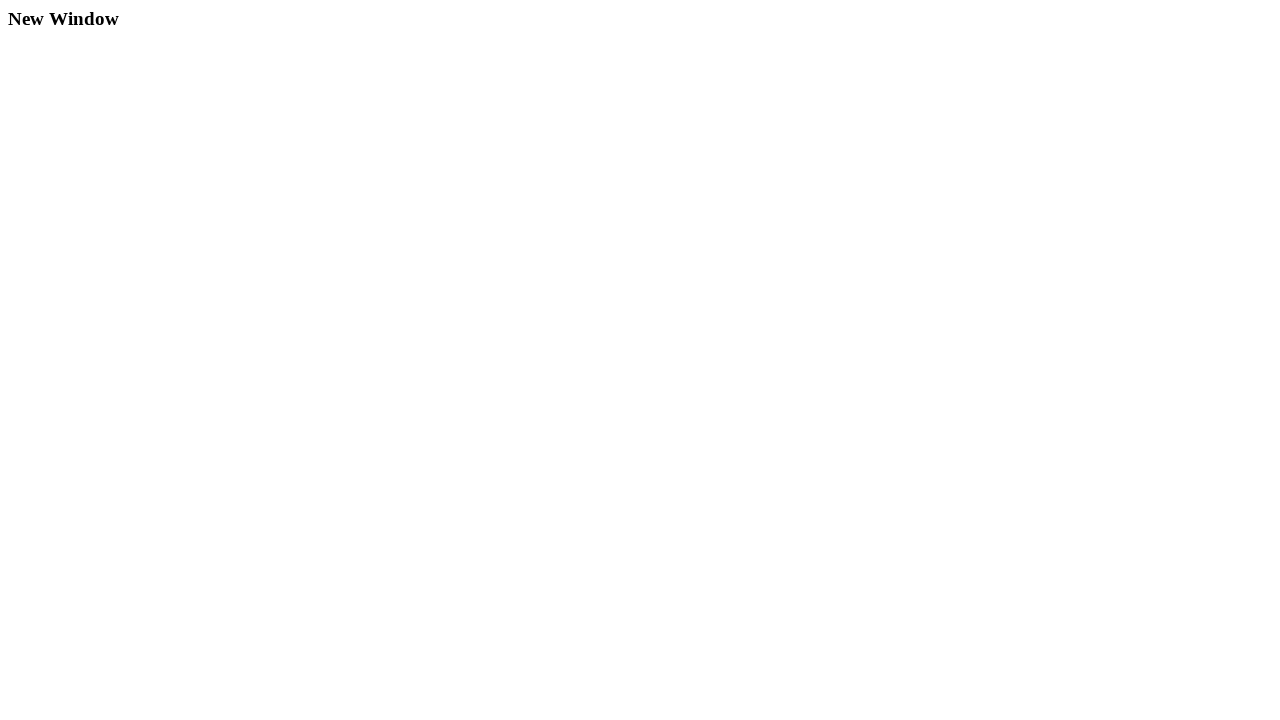

Verified example h3 content exists in original window
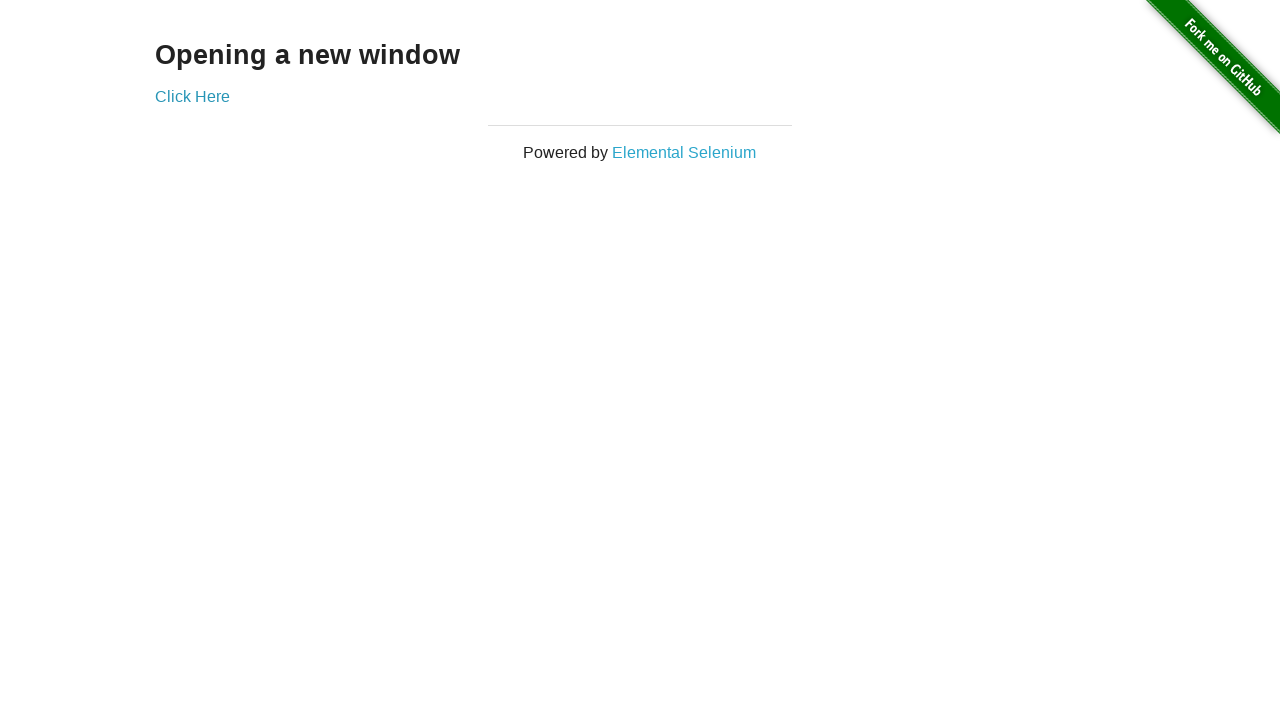

Closed the new window
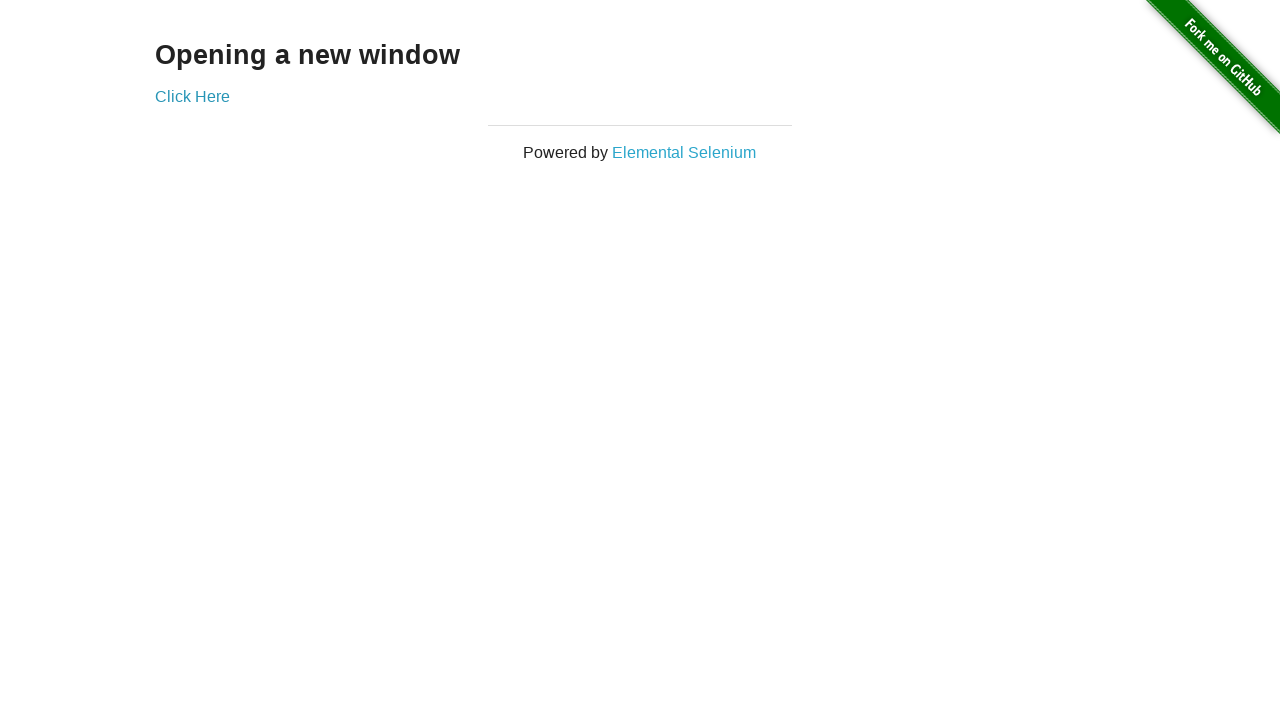

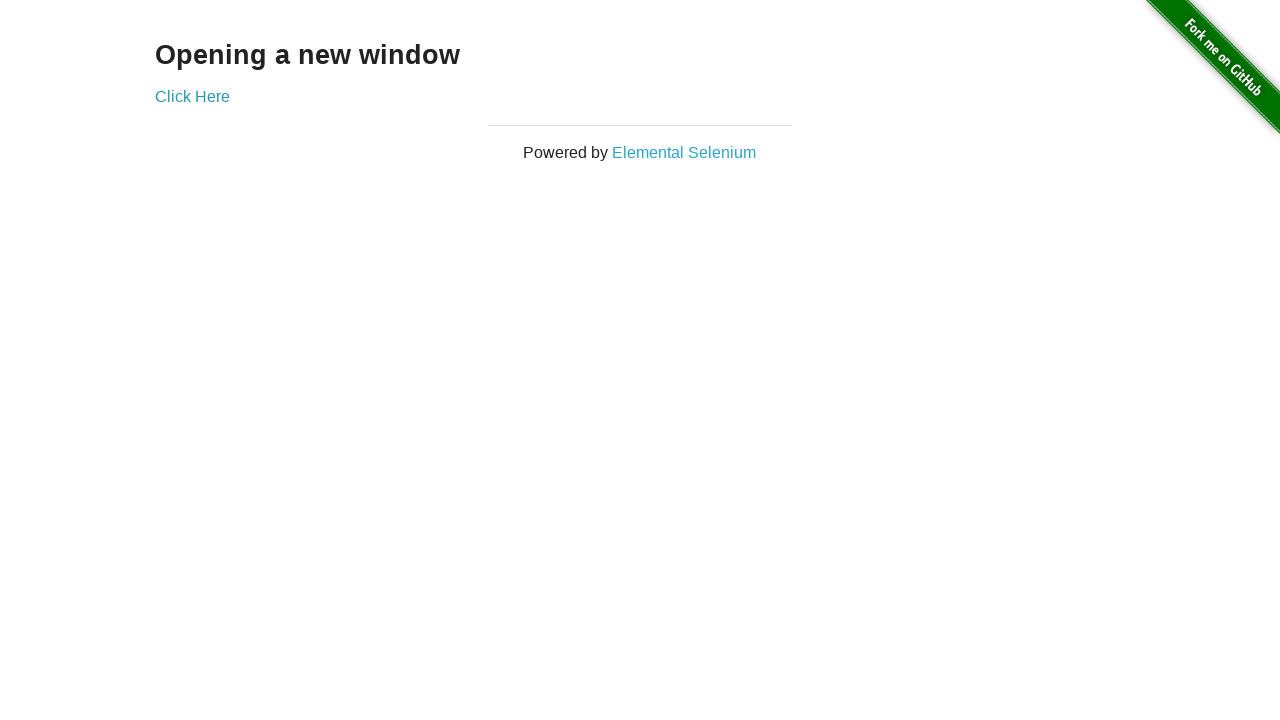